Tests e-commerce flow on demoblaze.com by navigating to product categories, adding items (Sony vaio i5 laptop and Samsung galaxy s6 phone) to cart, viewing the cart, and clicking Place Order button.

Starting URL: https://www.demoblaze.com/index.html

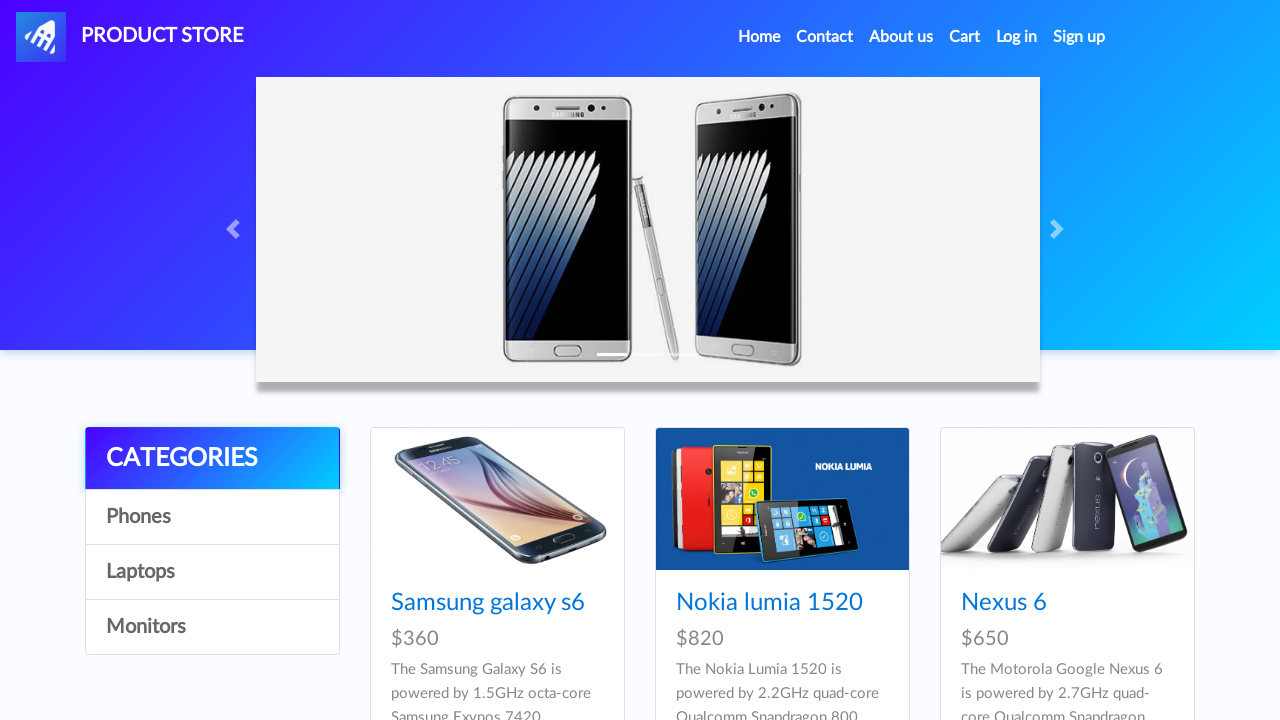

Clicked on Laptops category at (212, 572) on a:has-text('Laptops')
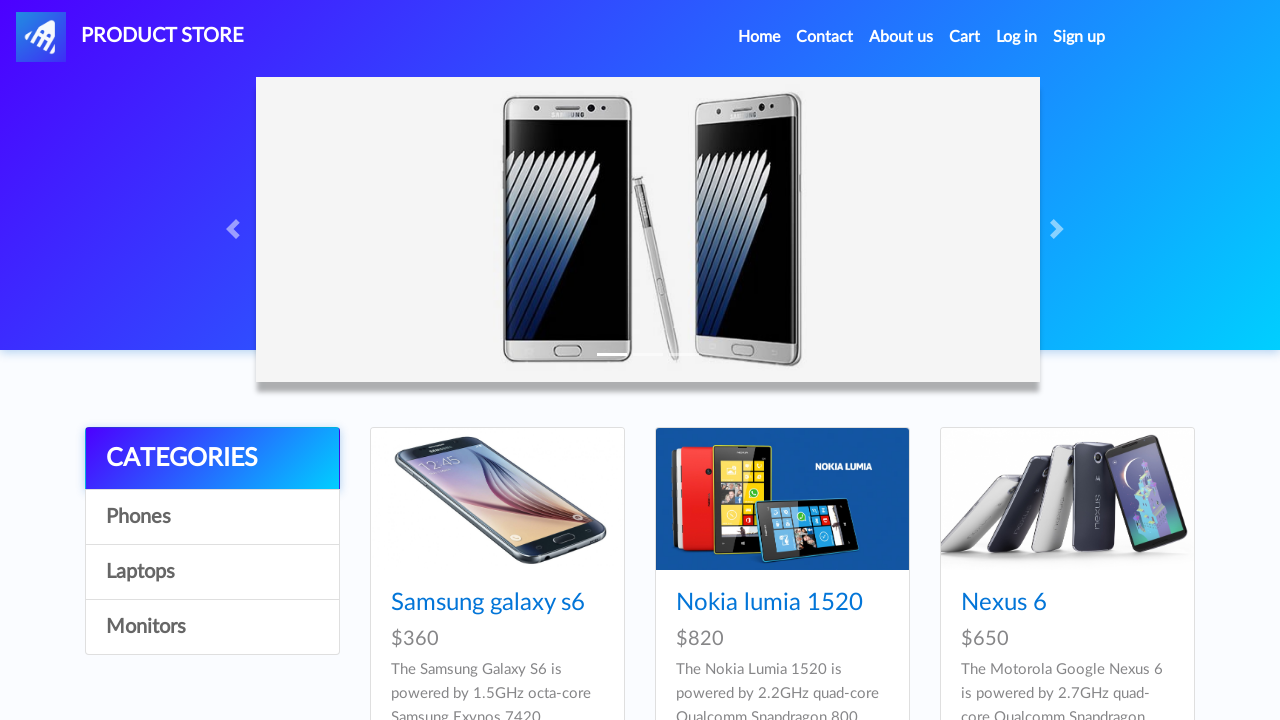

Waited for Laptops category to load
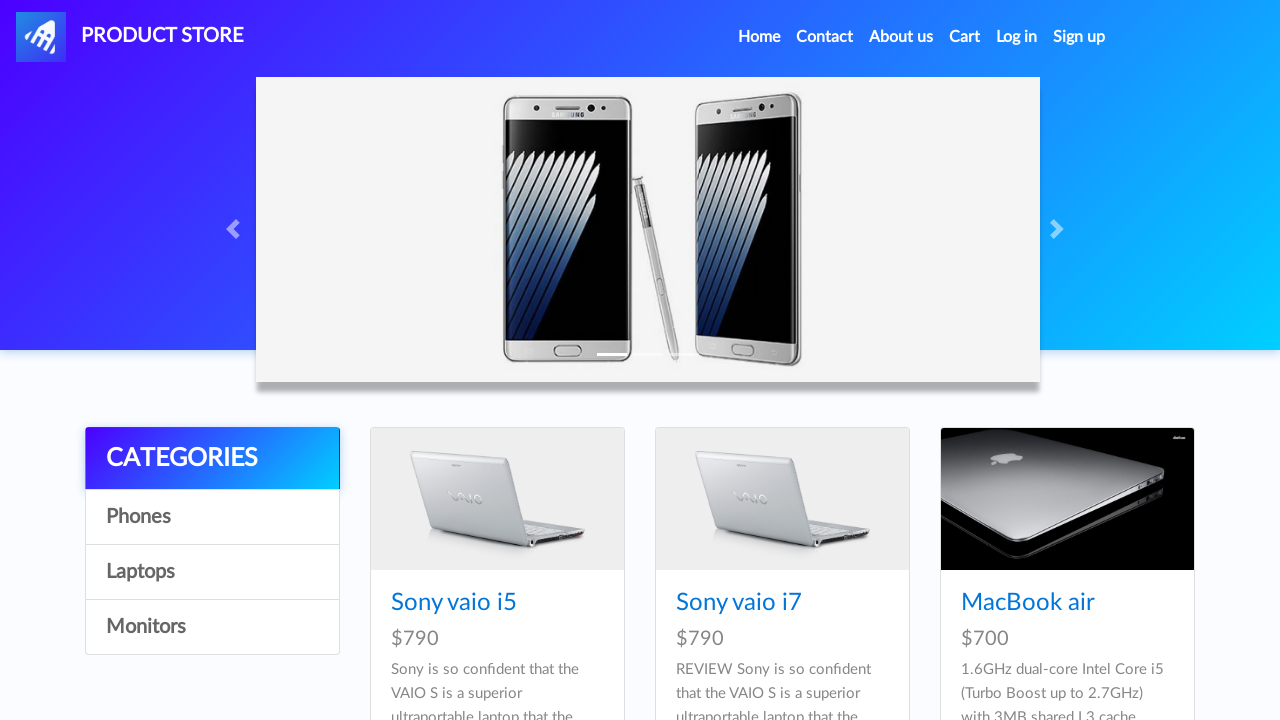

Clicked on Sony vaio i5 product at (454, 603) on a:has-text('Sony vaio i5')
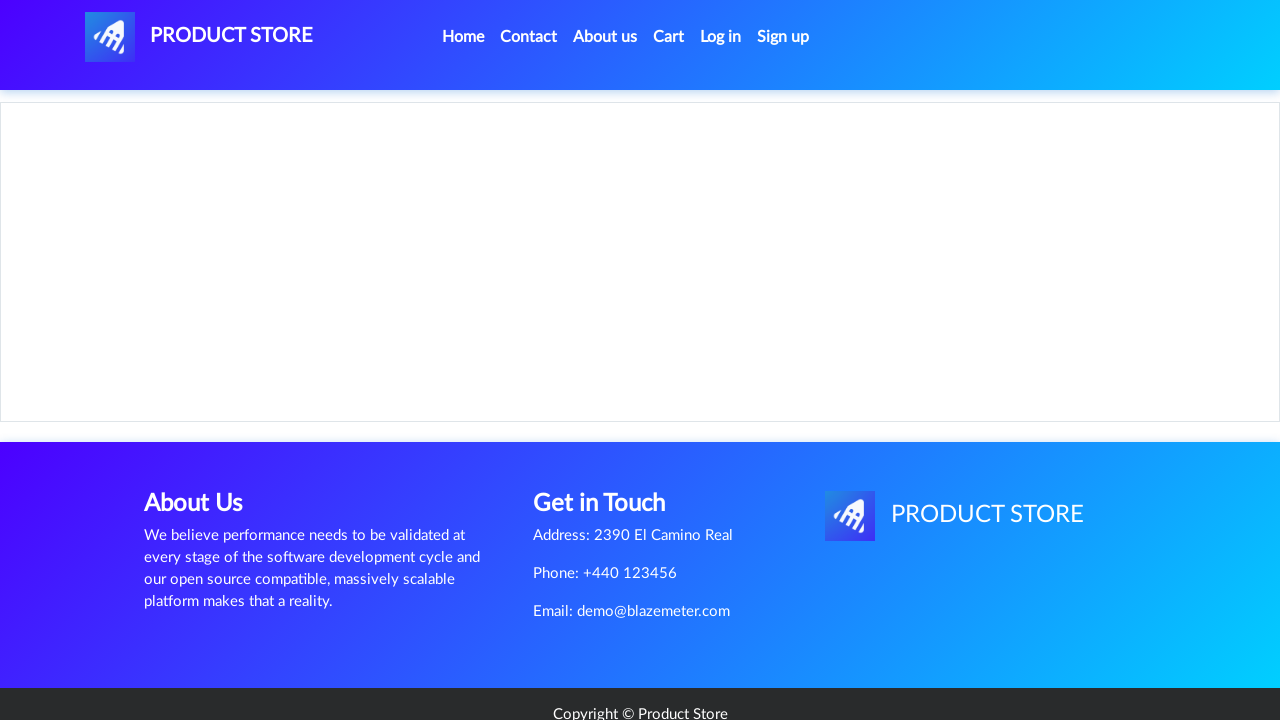

Product name element loaded
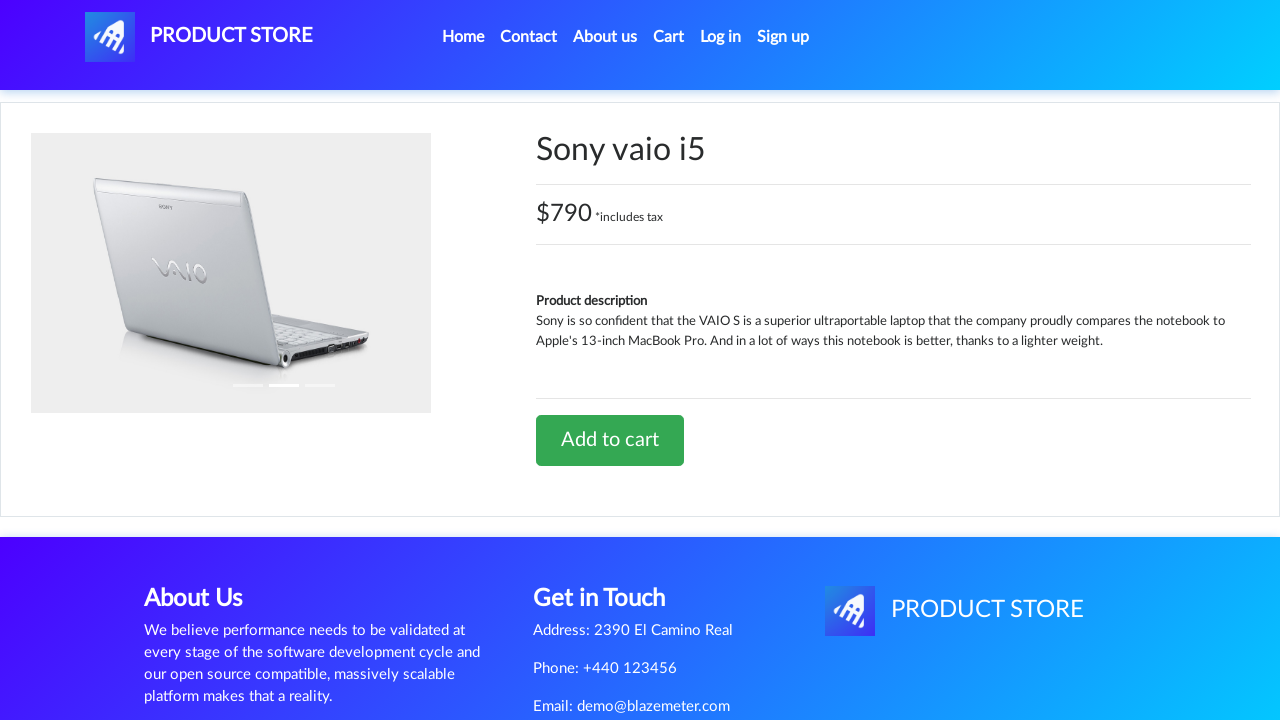

Clicked Add to cart button for Sony vaio i5 at (610, 440) on a:has-text('Add to cart')
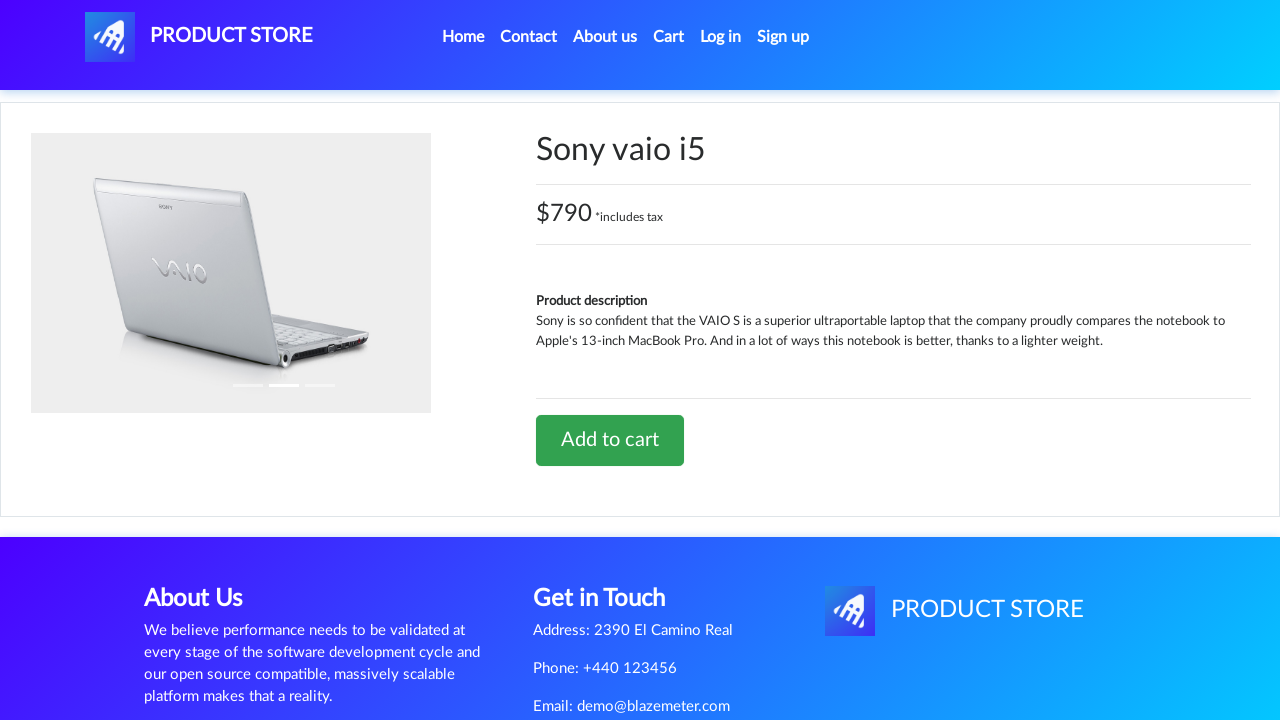

Set up dialog handler to accept alerts
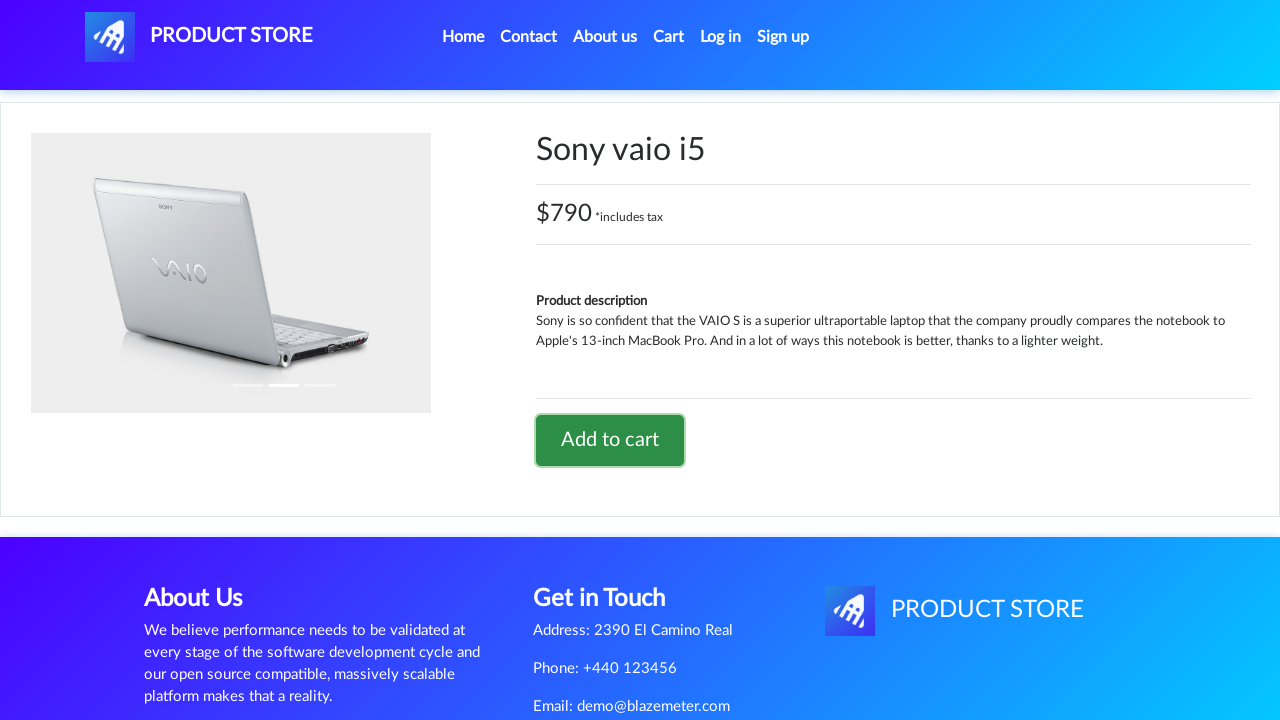

Waited for alert dialog to be processed
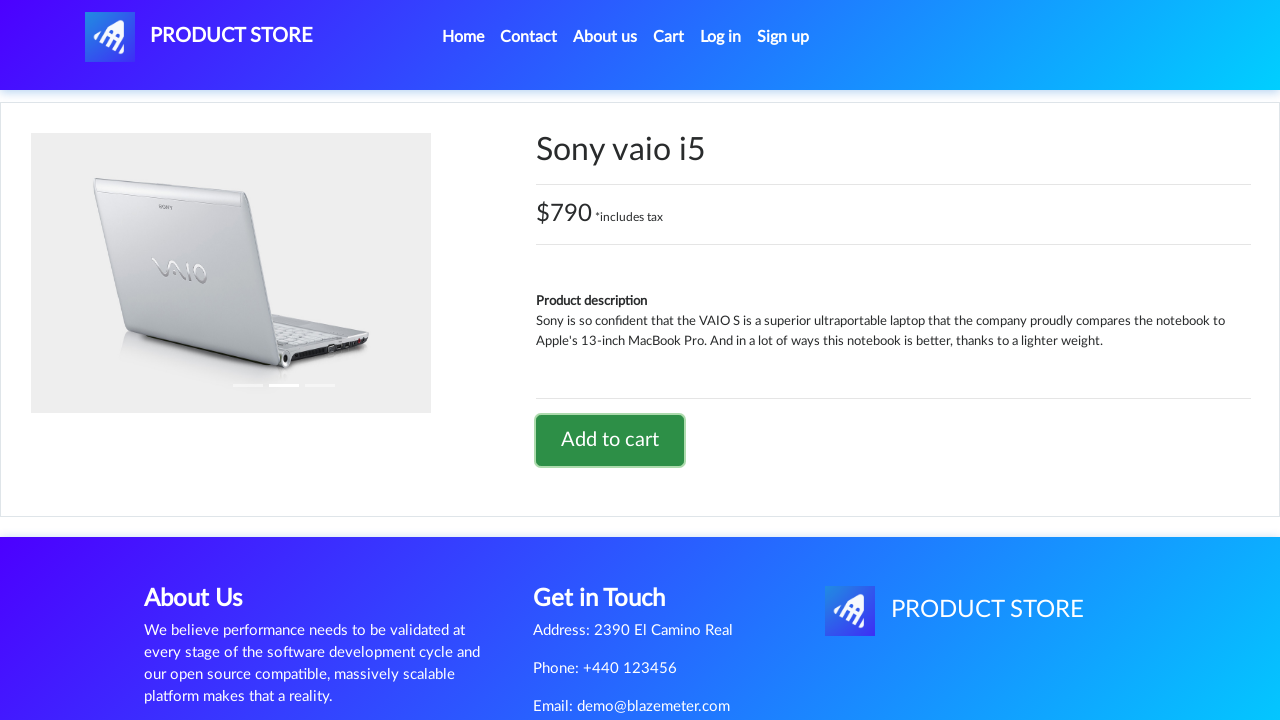

Clicked on Home to navigate back at (463, 37) on a:has-text('Home')
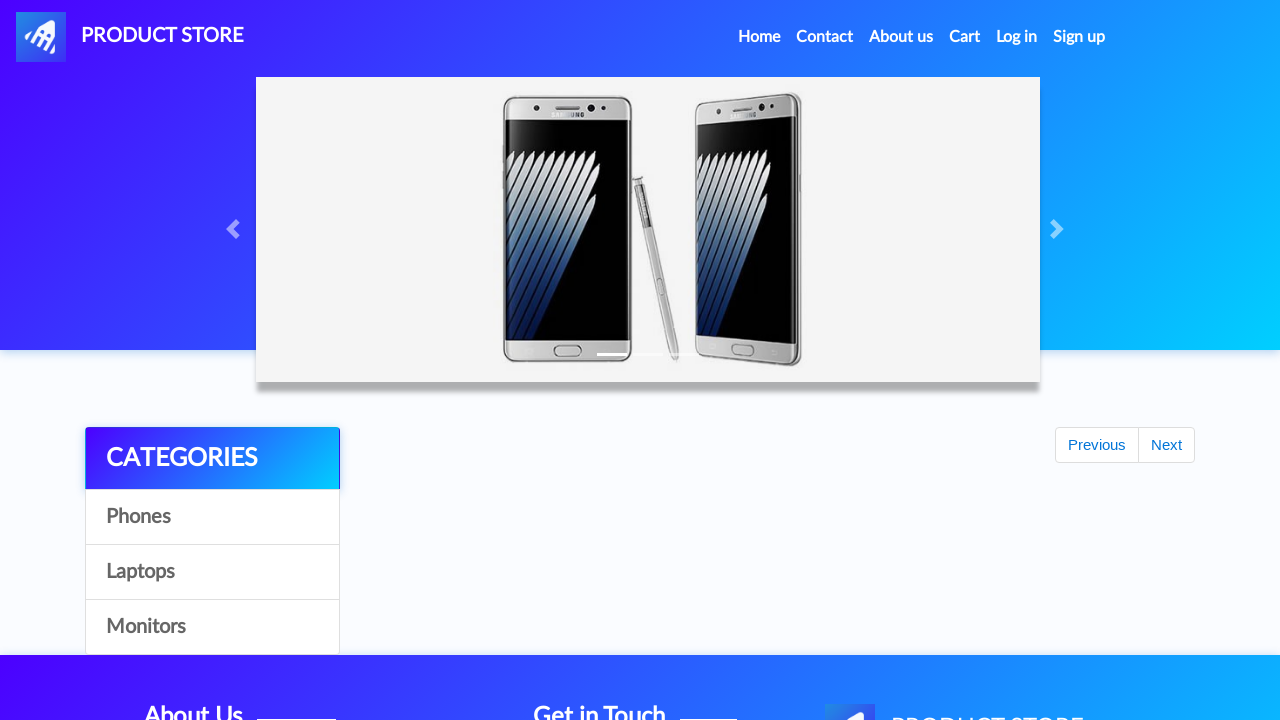

Waited for Home page to load
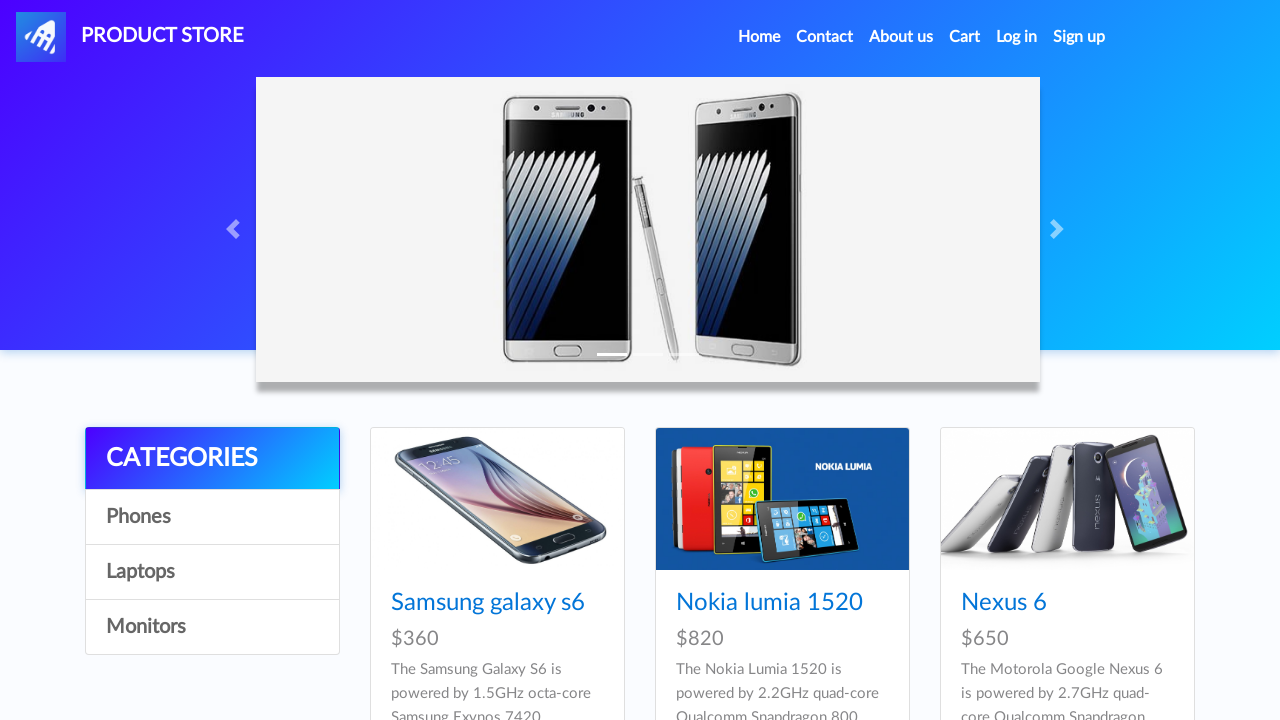

Clicked on Phones category at (212, 517) on a:has-text('Phones')
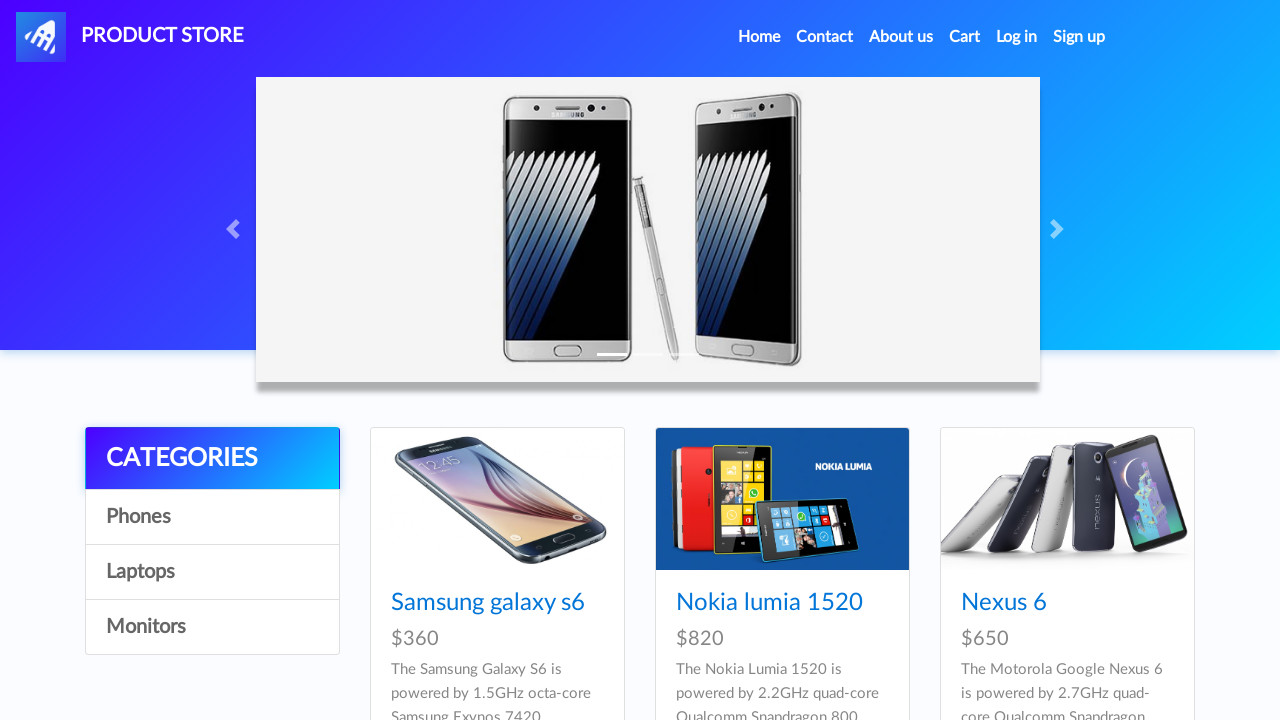

Waited for Phones category to load
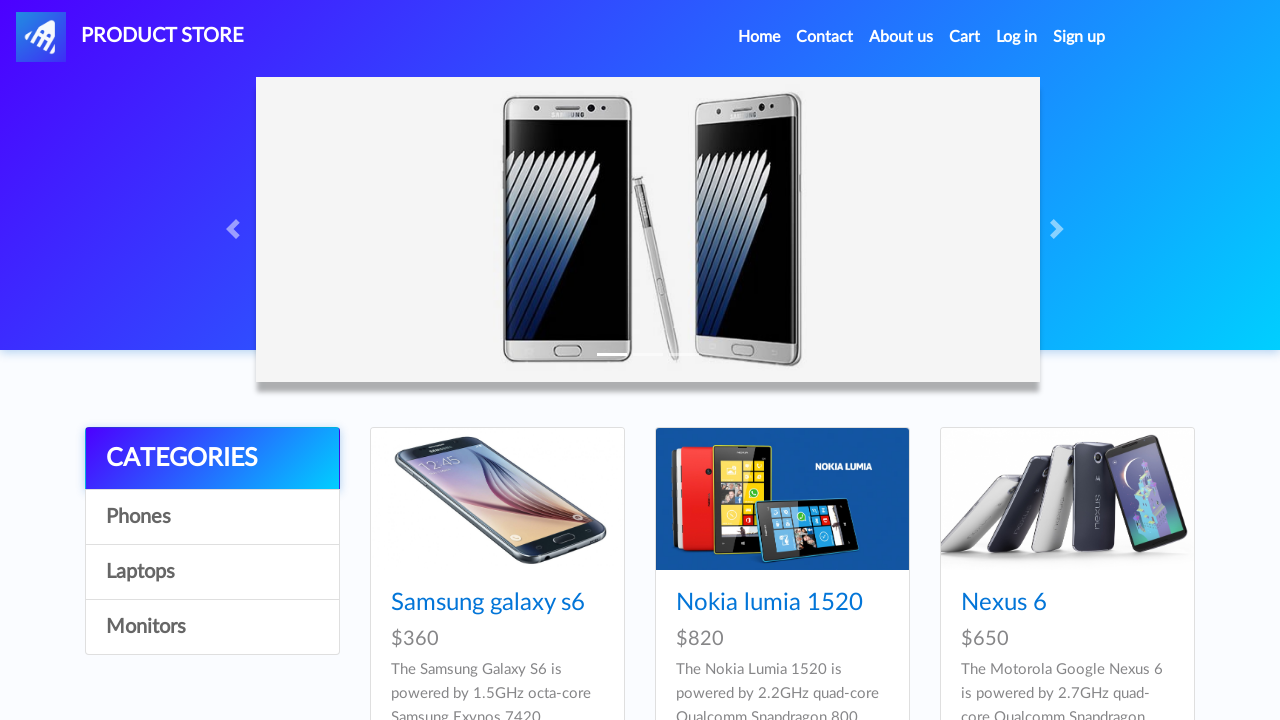

Clicked on Samsung galaxy s6 product at (488, 603) on a:has-text('Samsung galaxy s6')
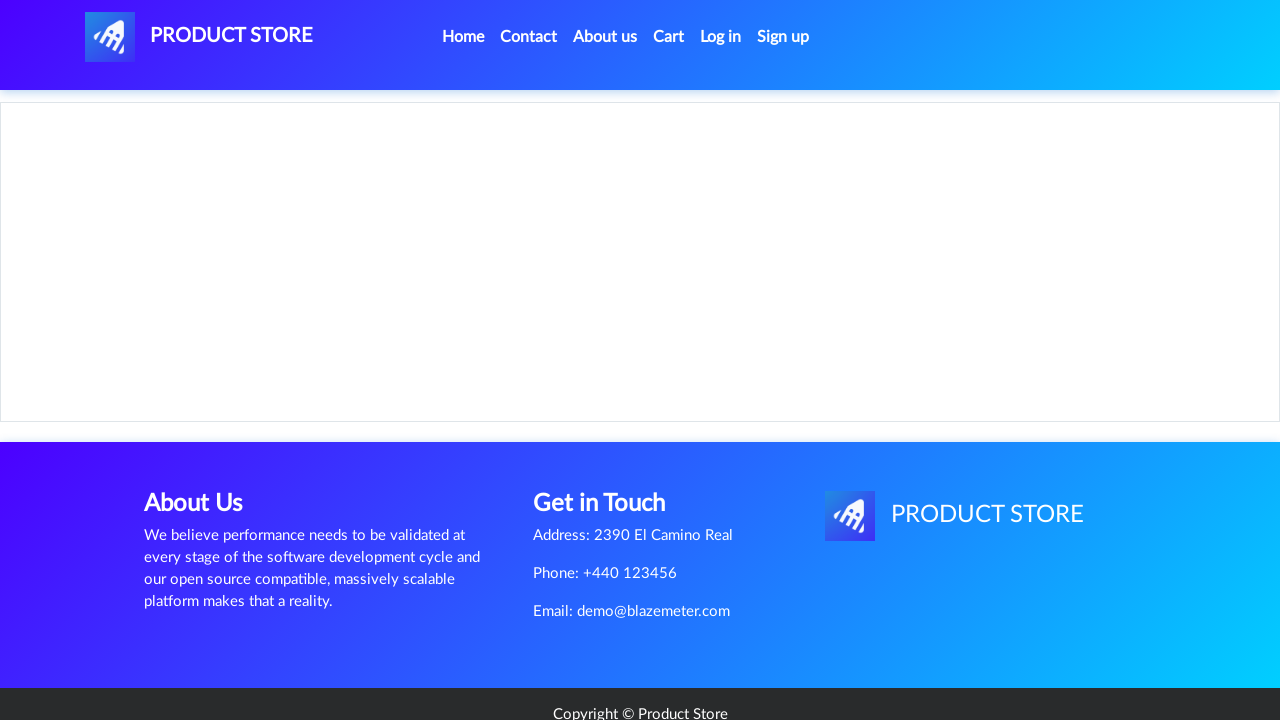

Product name element loaded
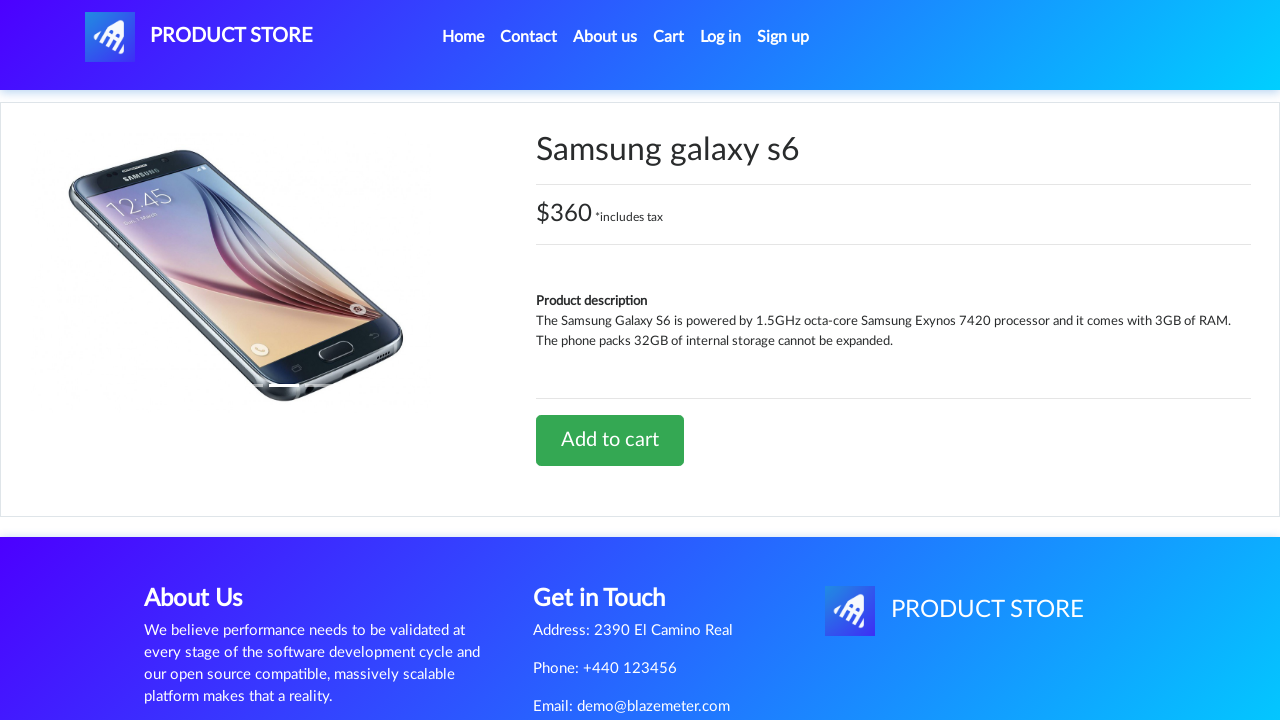

Clicked Add to cart button for Samsung galaxy s6 at (610, 440) on a:has-text('Add to cart')
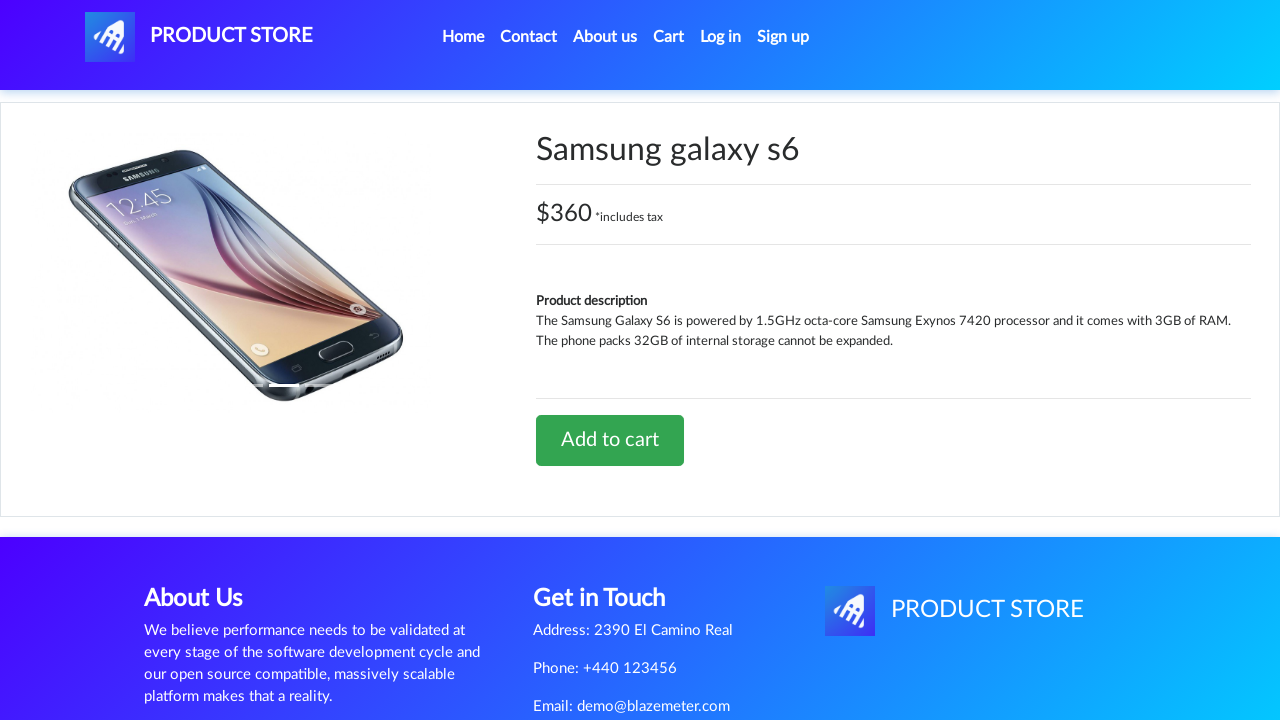

Waited for item to be added to cart
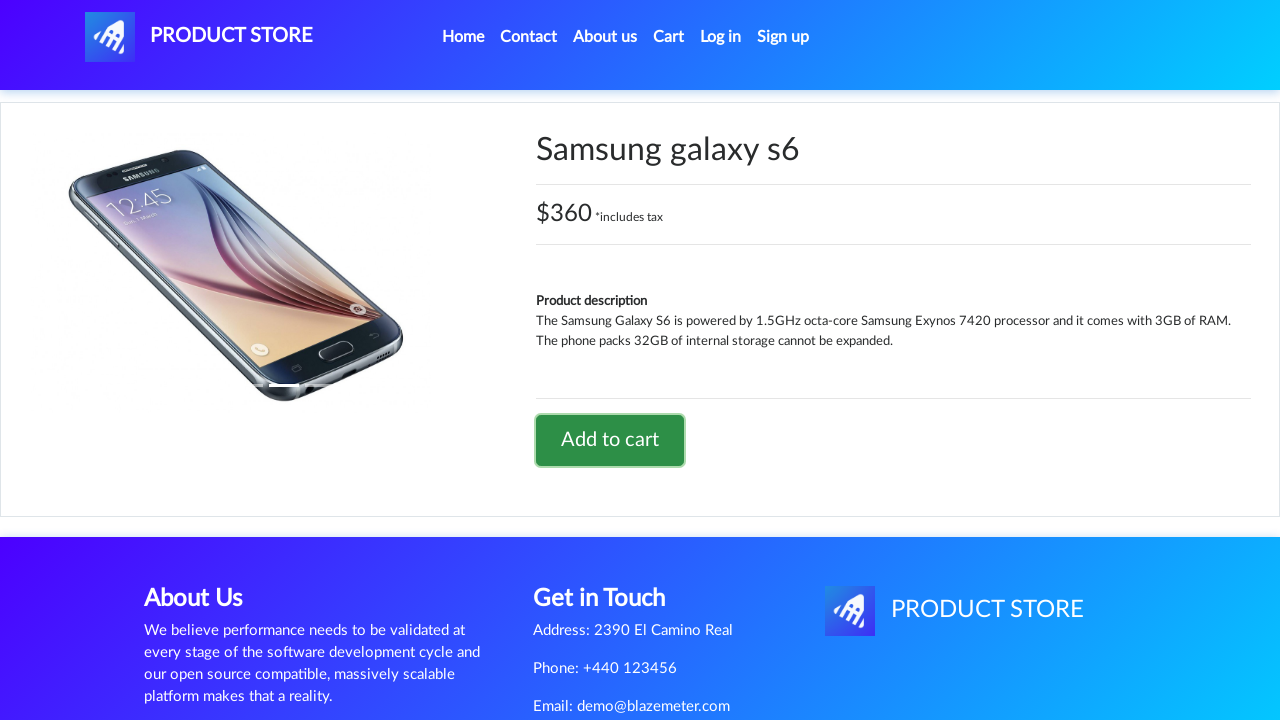

Clicked on Cart to view items at (669, 37) on a:has-text('Cart')
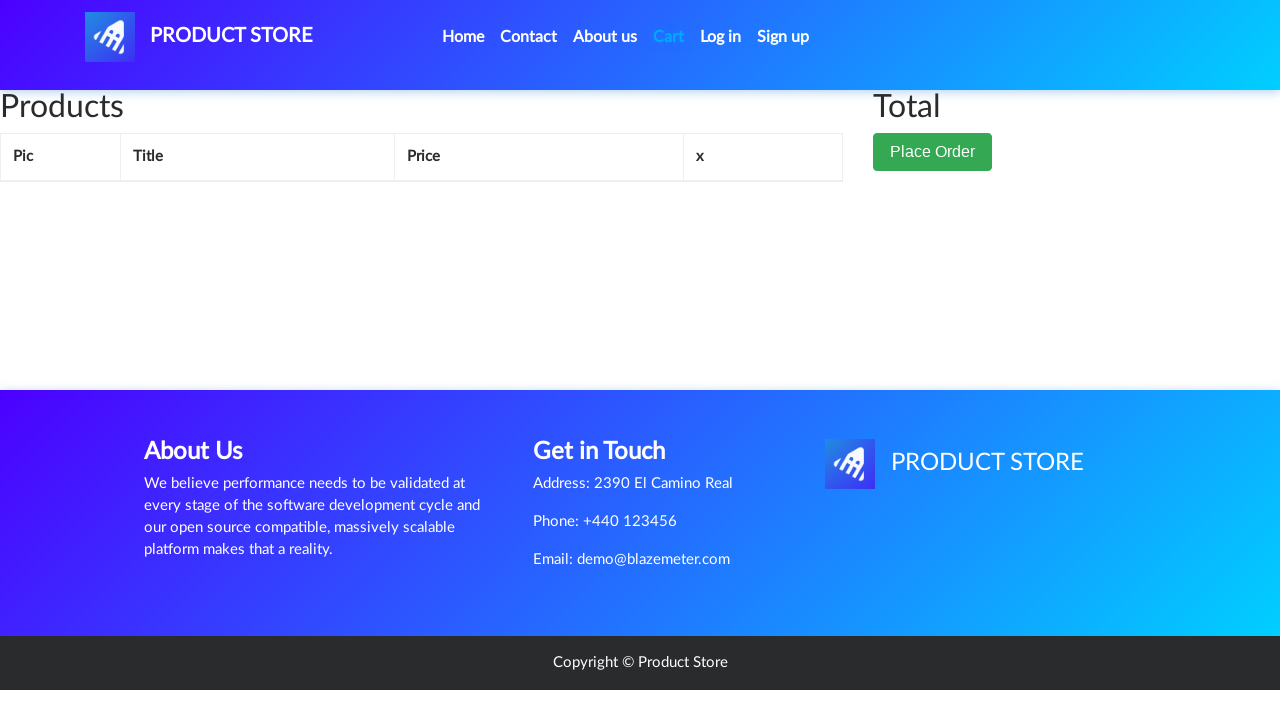

Cart page loaded with total price element
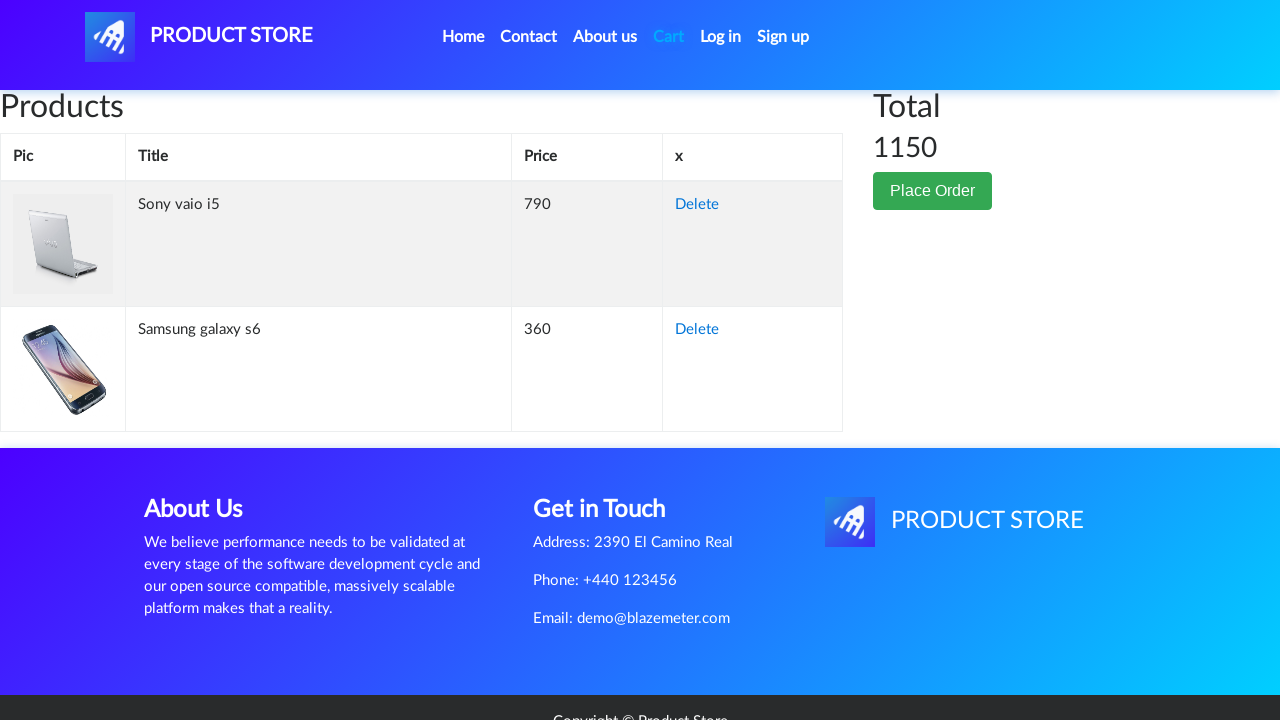

Confirmed cart total is visible
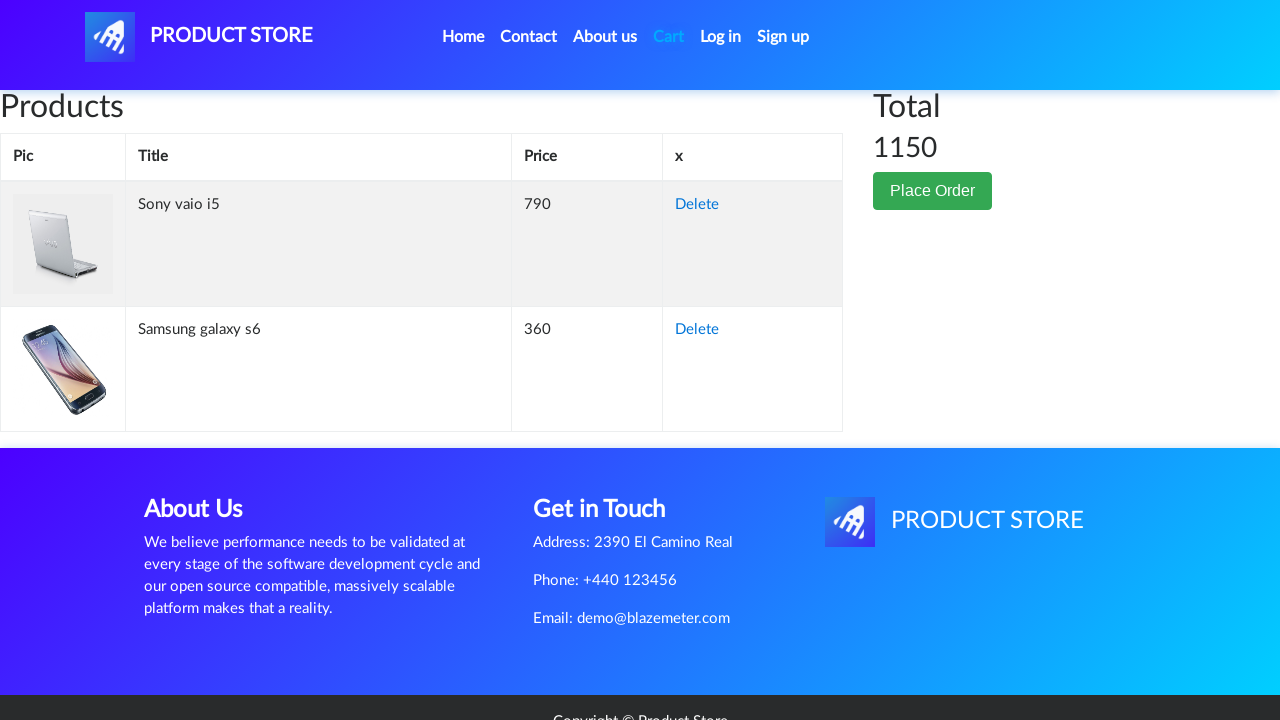

Clicked Place Order button at (933, 191) on xpath=//button[.='Place Order']
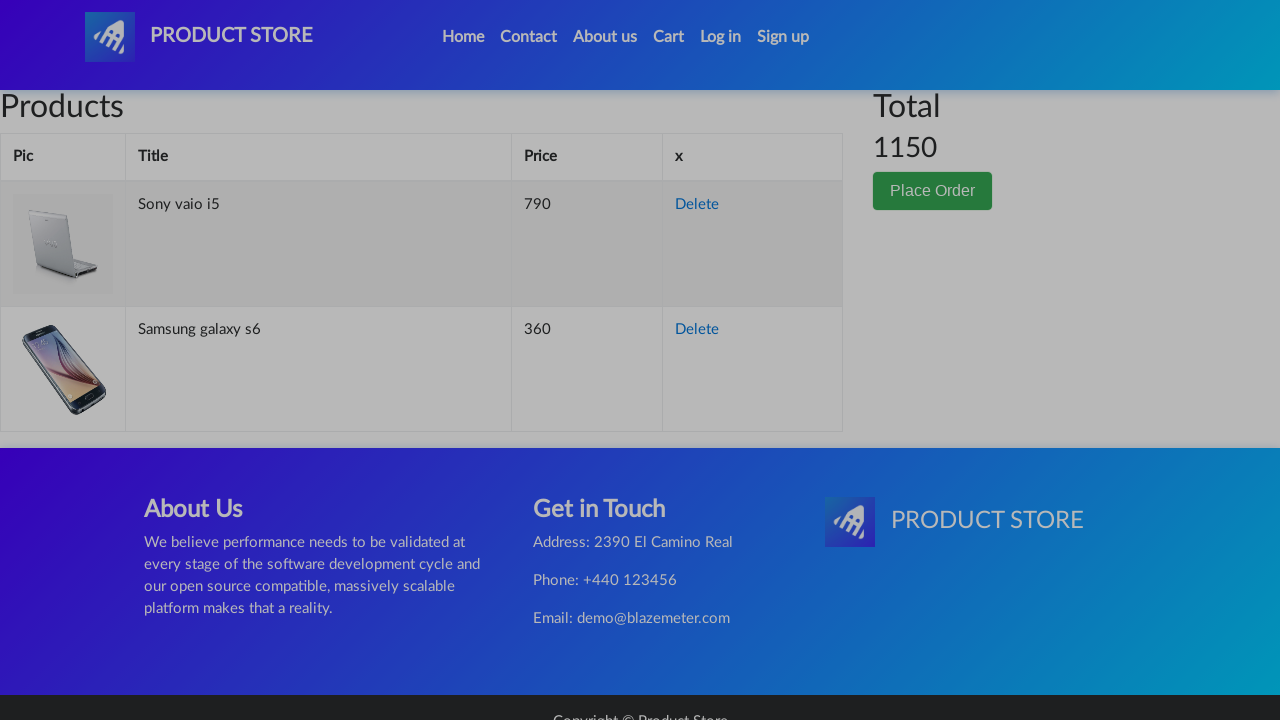

Order modal form appeared
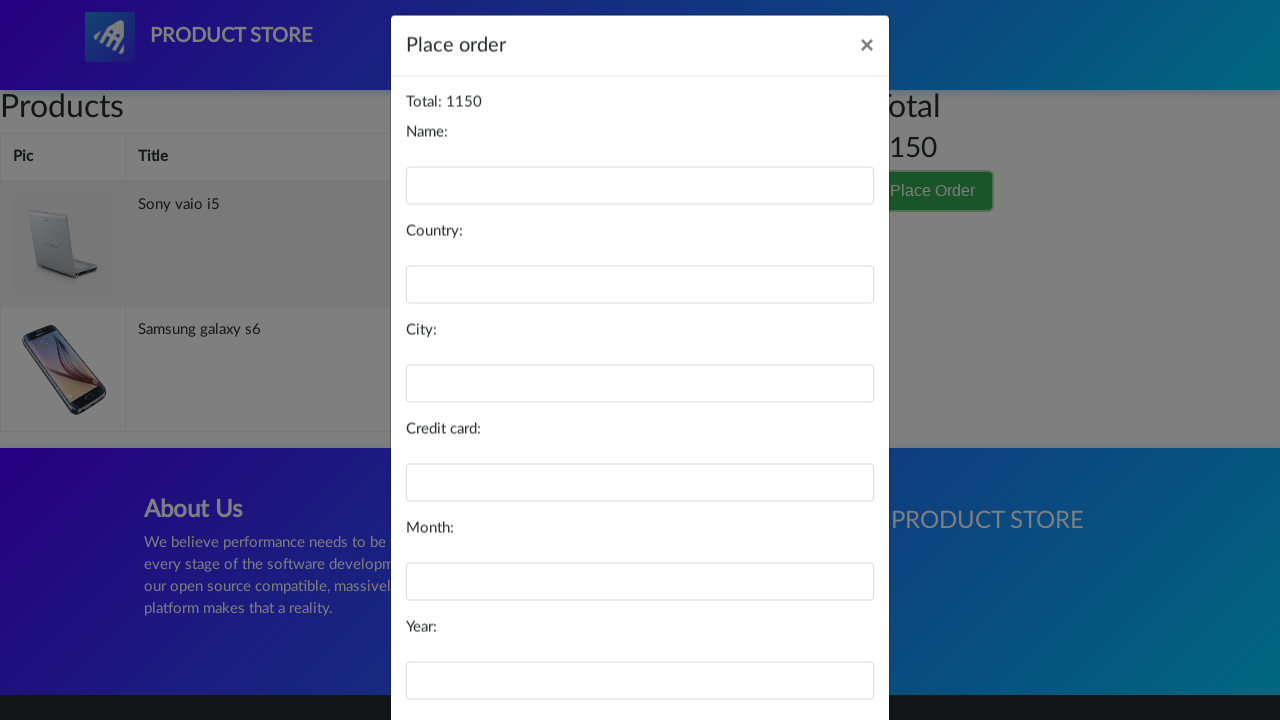

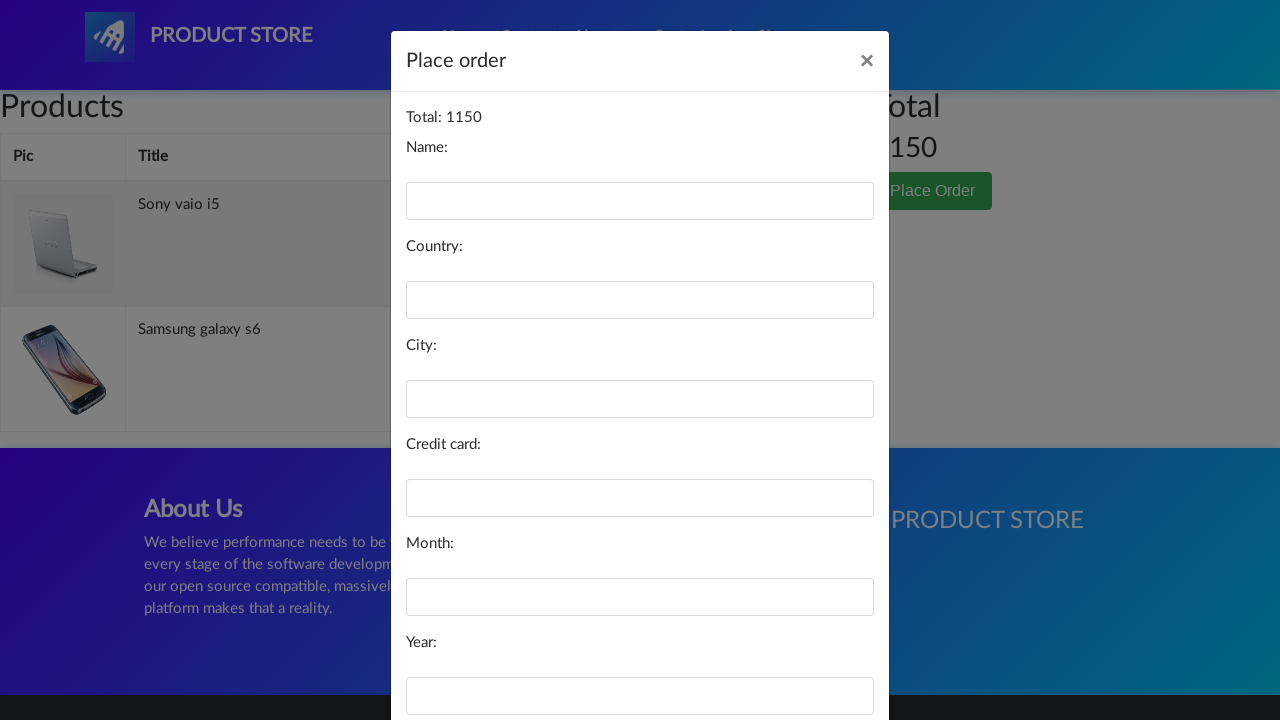